Tests FAQ accordion by clicking on the same-day order question and verifying the answer

Starting URL: https://qa-scooter.praktikum-services.ru/

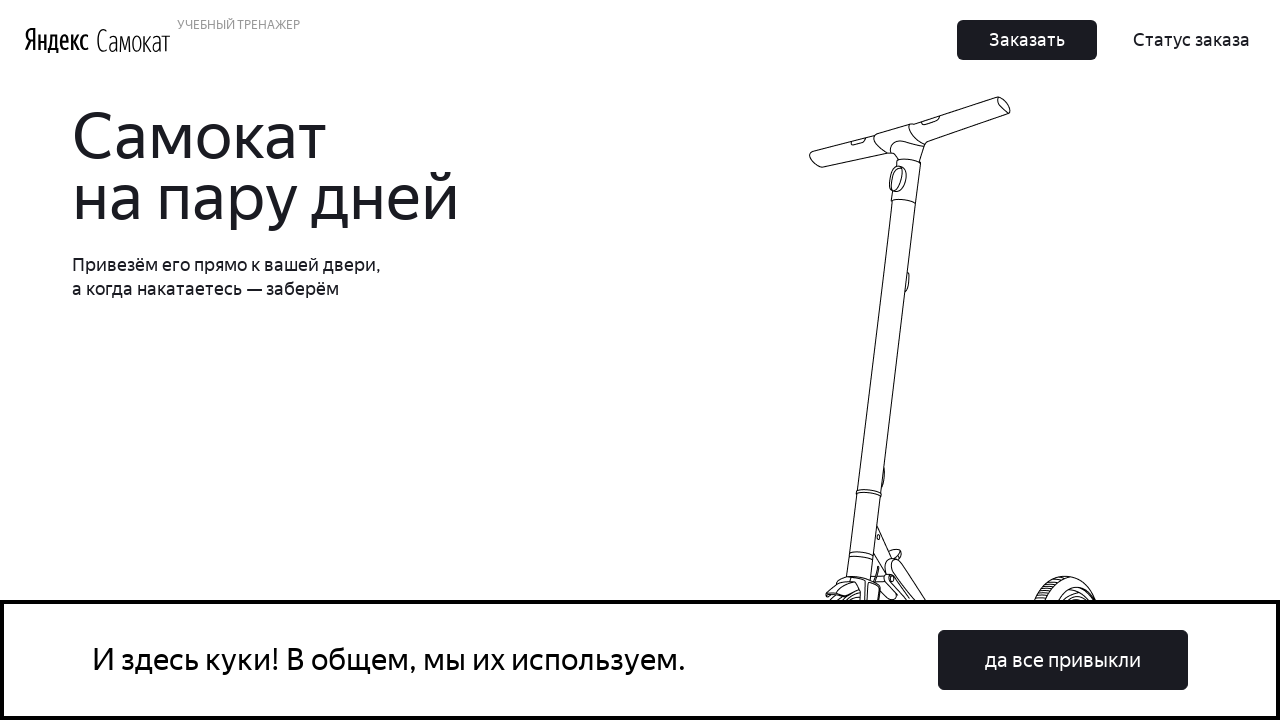

Scrolled to same-day order FAQ question
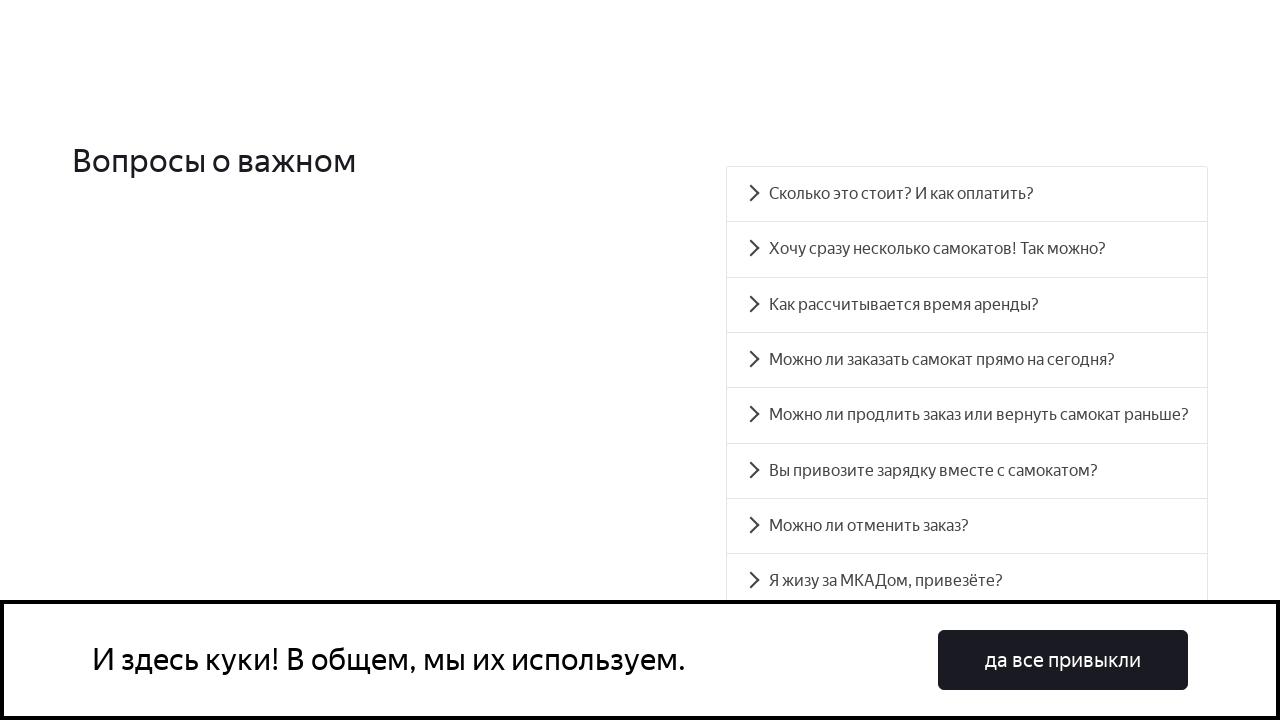

Clicked on same-day order FAQ question at (967, 360) on text=Можно ли заказать самокат прямо на сегодня?
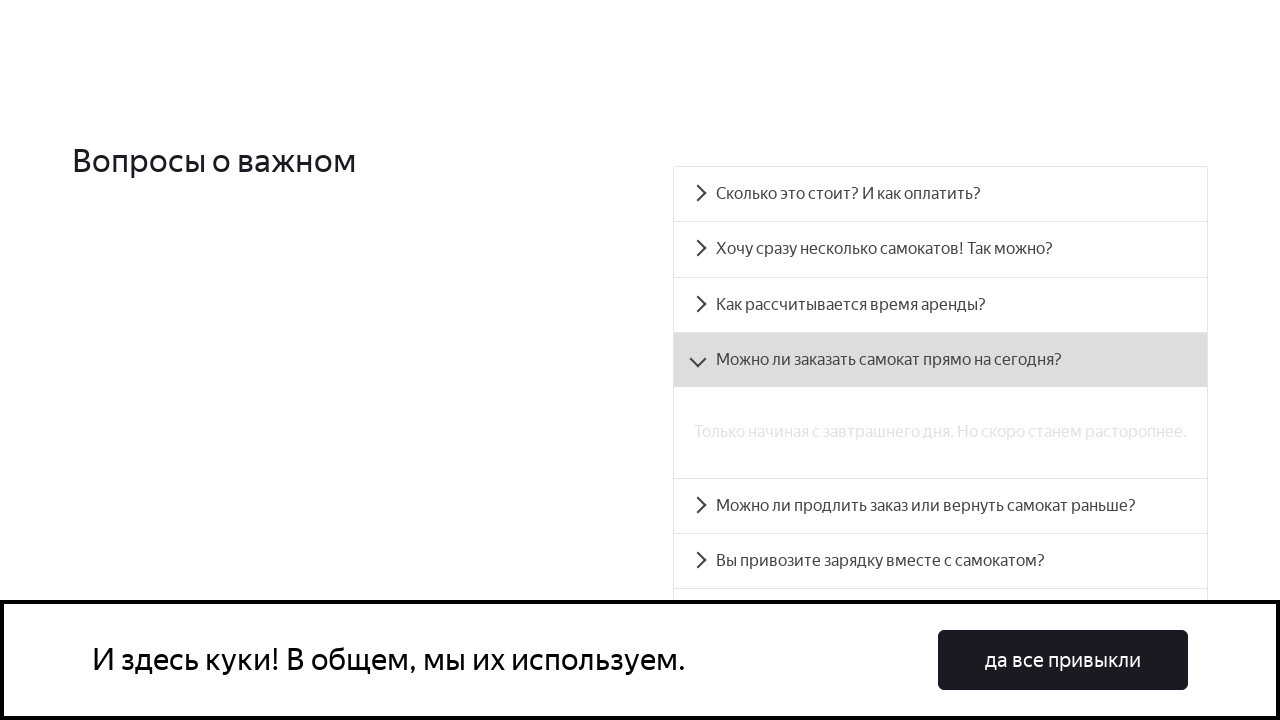

FAQ answer appeared: 'Only starting from tomorrow'
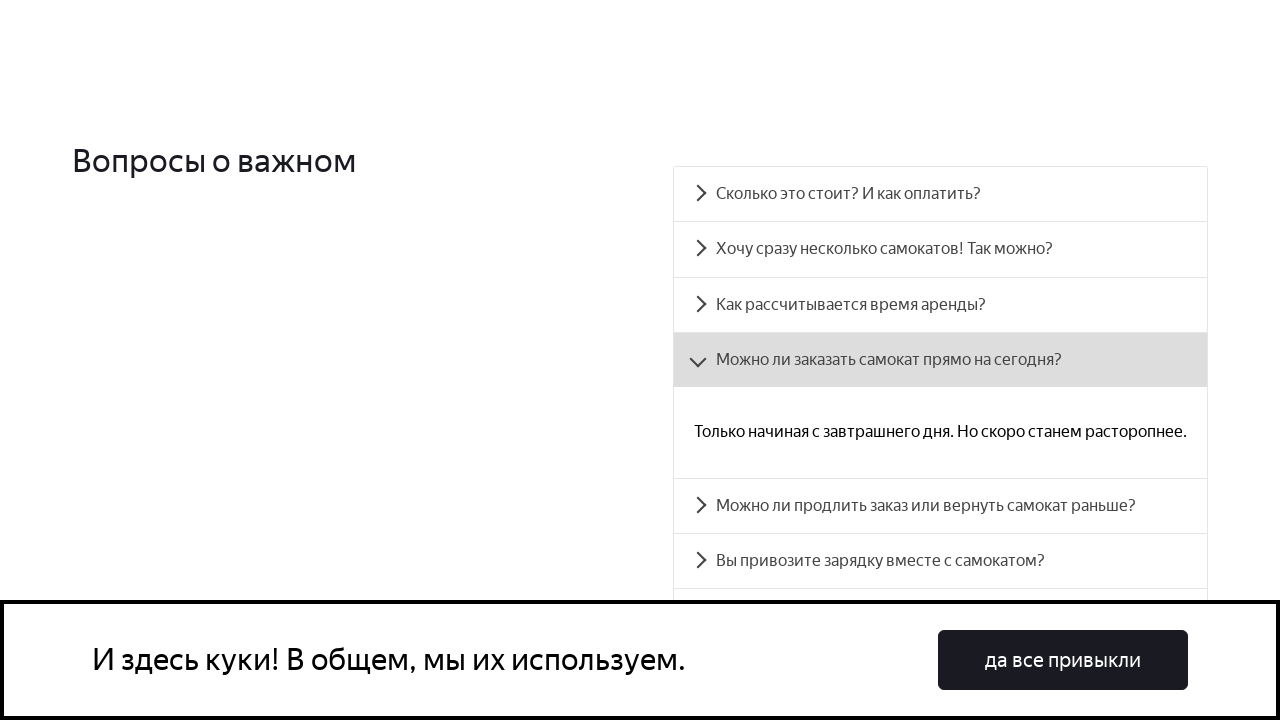

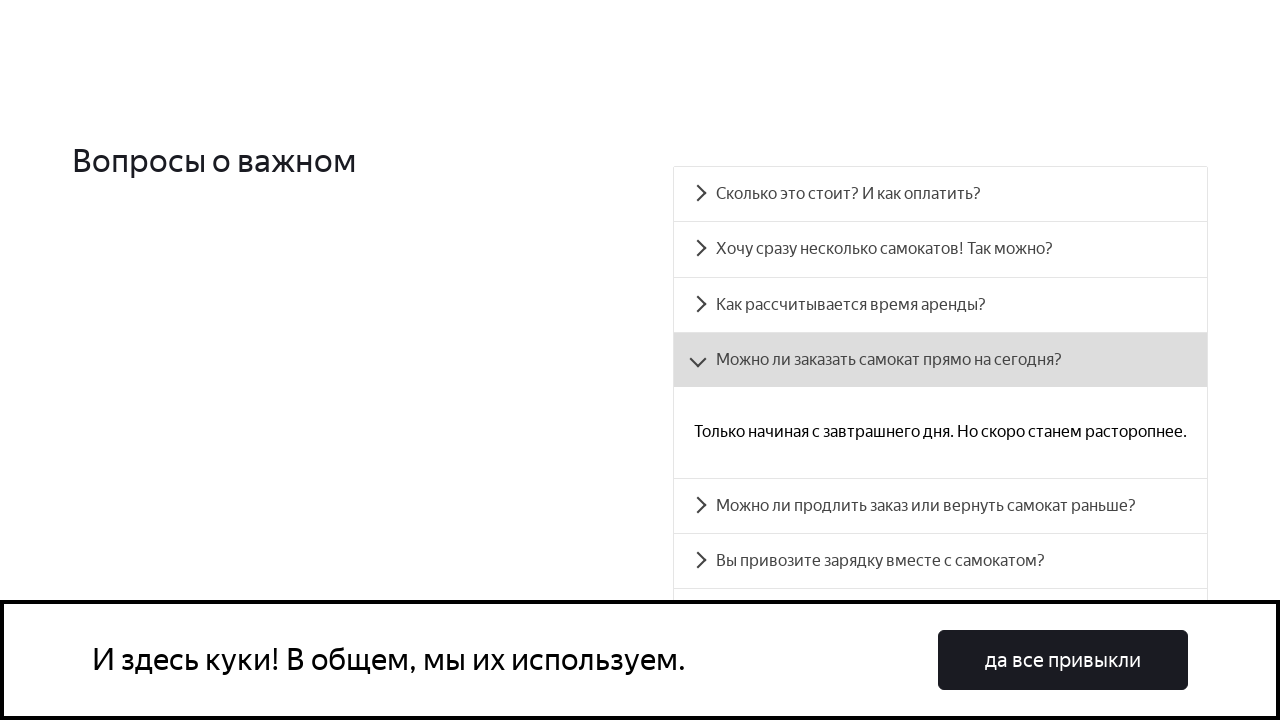